Tests a simple form by filling two input fields named 'a' and 'b' with numeric values on a GitHub Pages project site.

Starting URL: https://sdoktatas.github.io/first-project

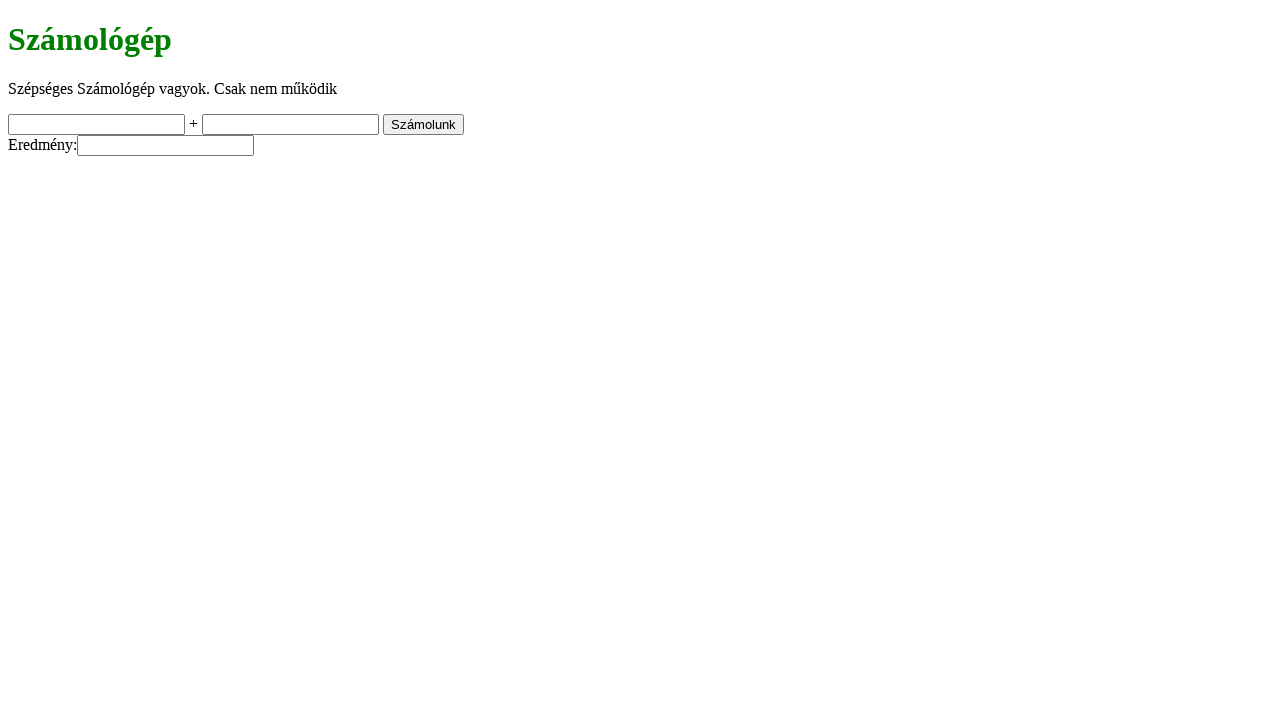

Filled input field 'a' with value '1' on input[name='a']
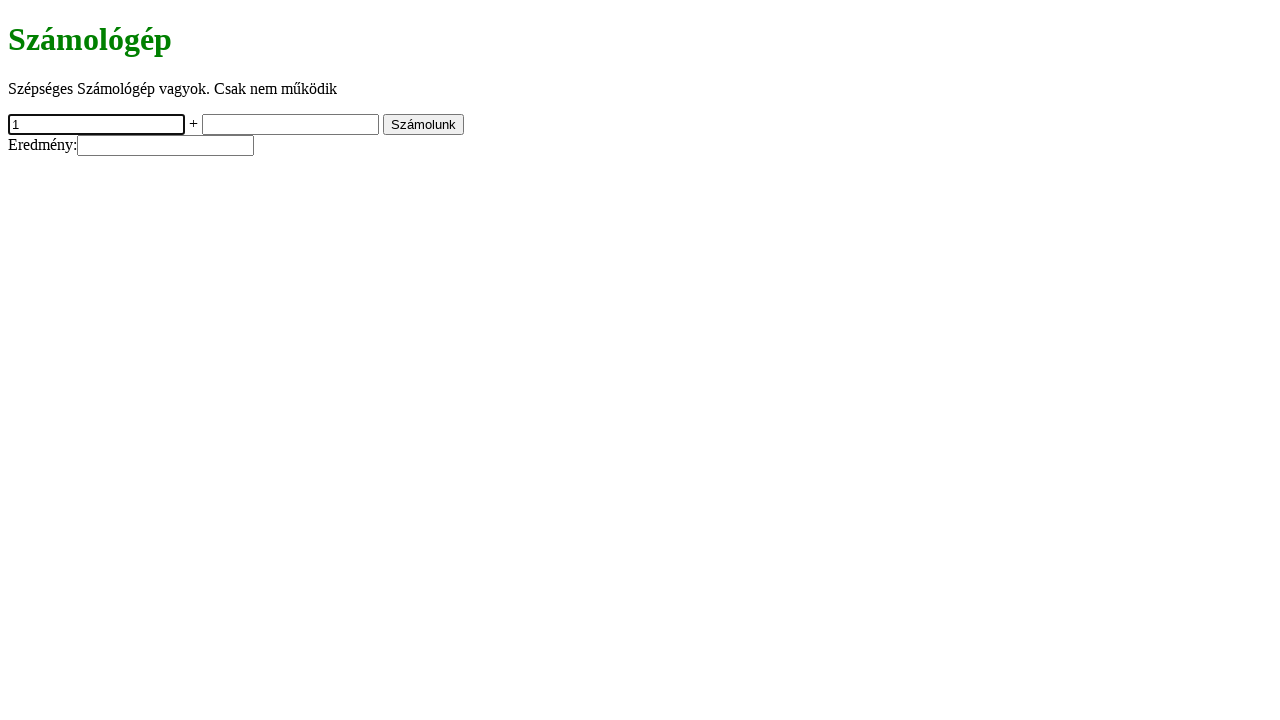

Filled input field 'b' with value '2' on input[name='b']
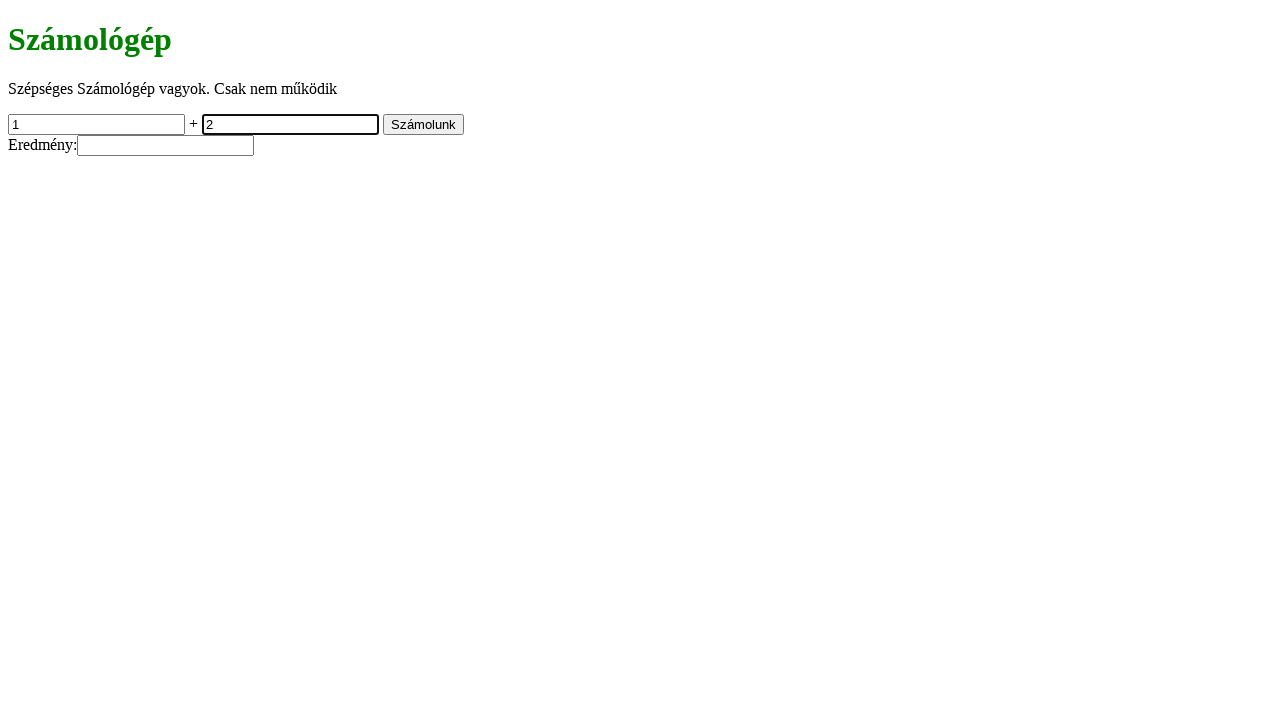

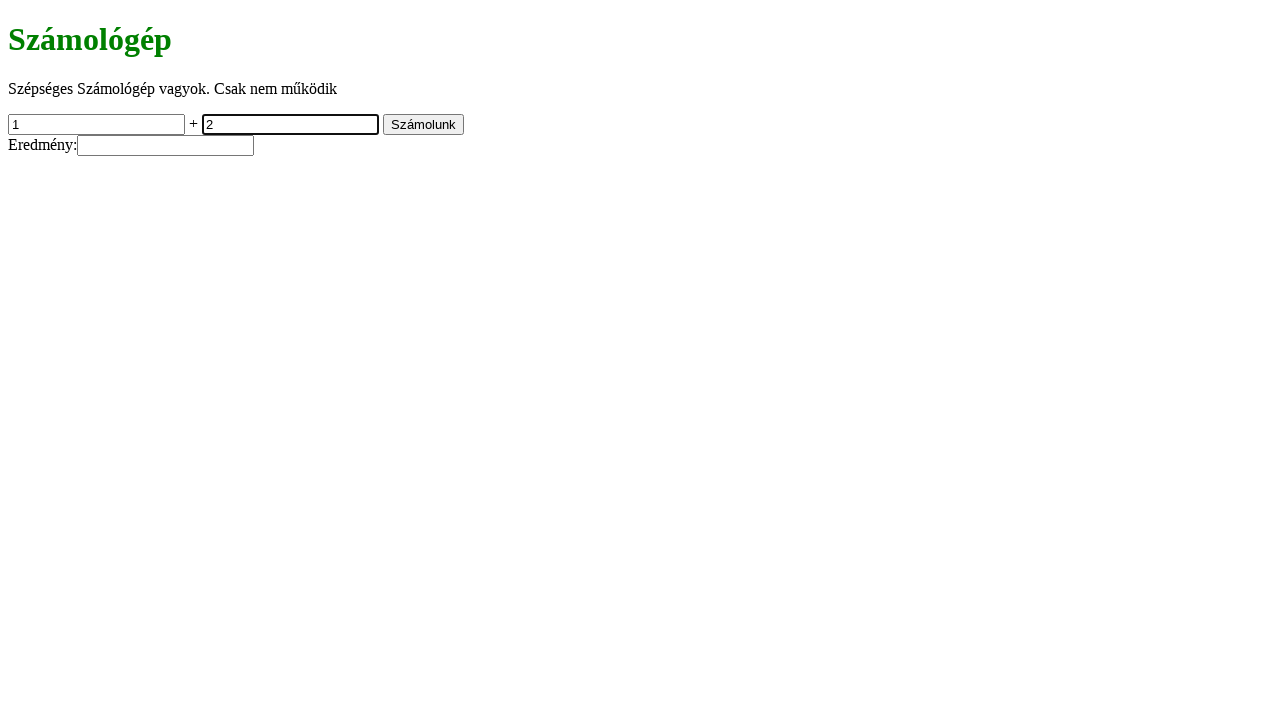